Navigates to Snapdeal homepage

Starting URL: https://www.snapdeal.com

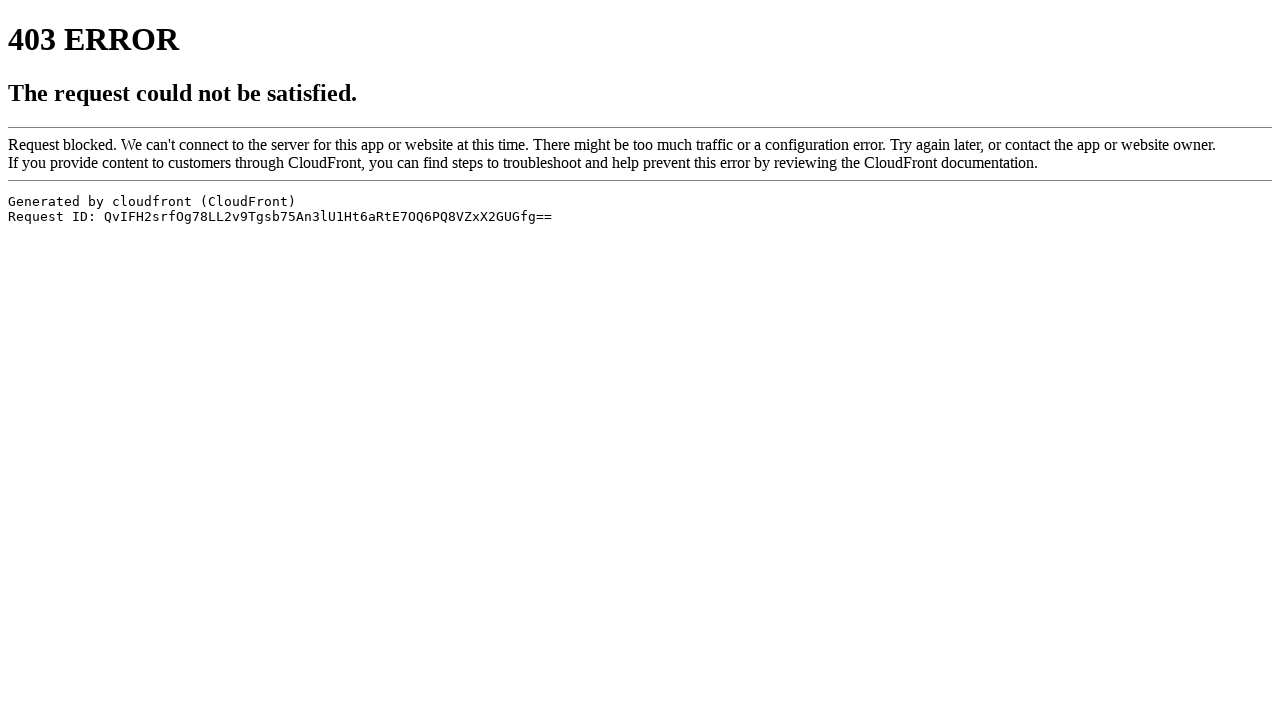

Navigated to Snapdeal homepage
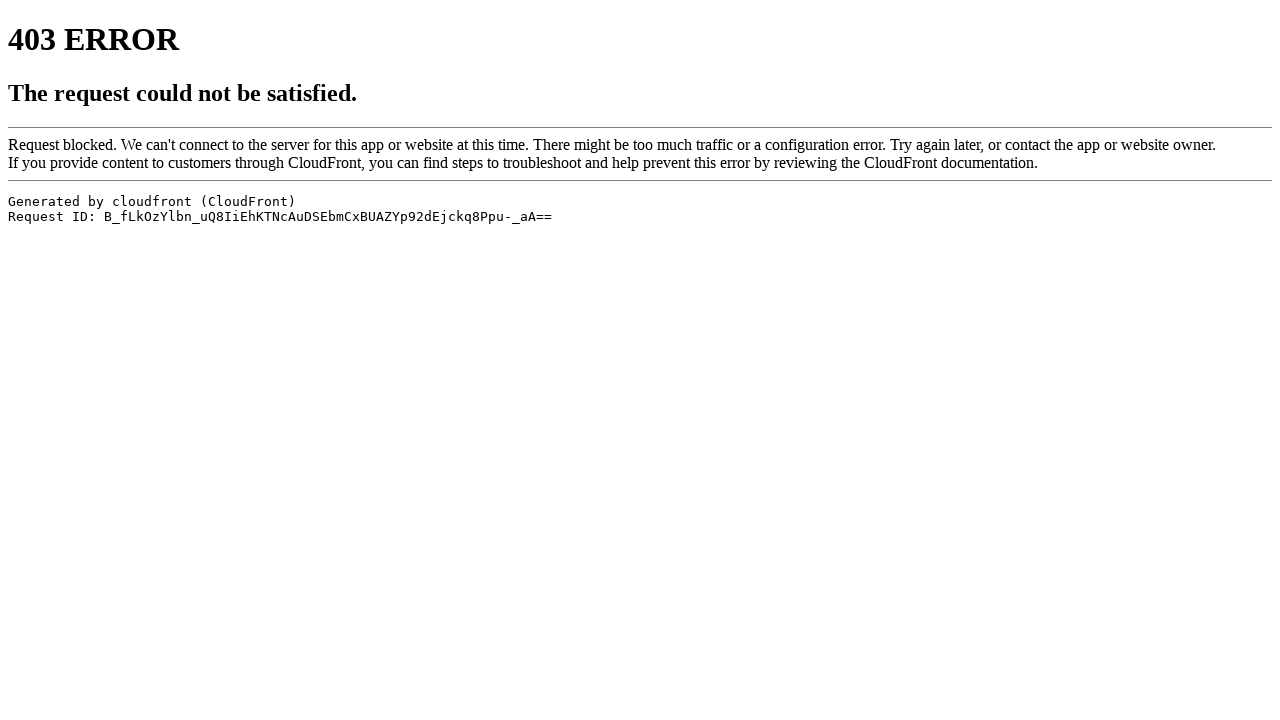

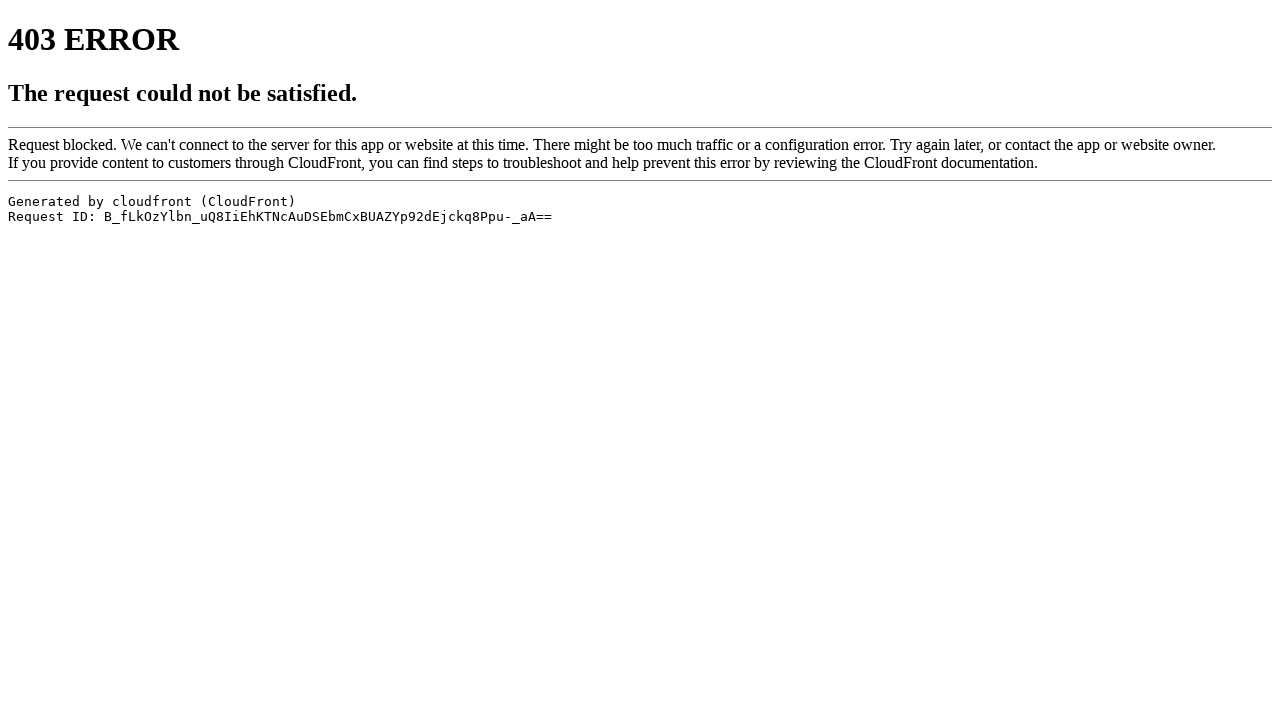